Tests handling a JavaScript prompt pop-up by clicking a button to trigger it, entering text, and accepting the prompt

Starting URL: https://the-internet.herokuapp.com/javascript_alerts

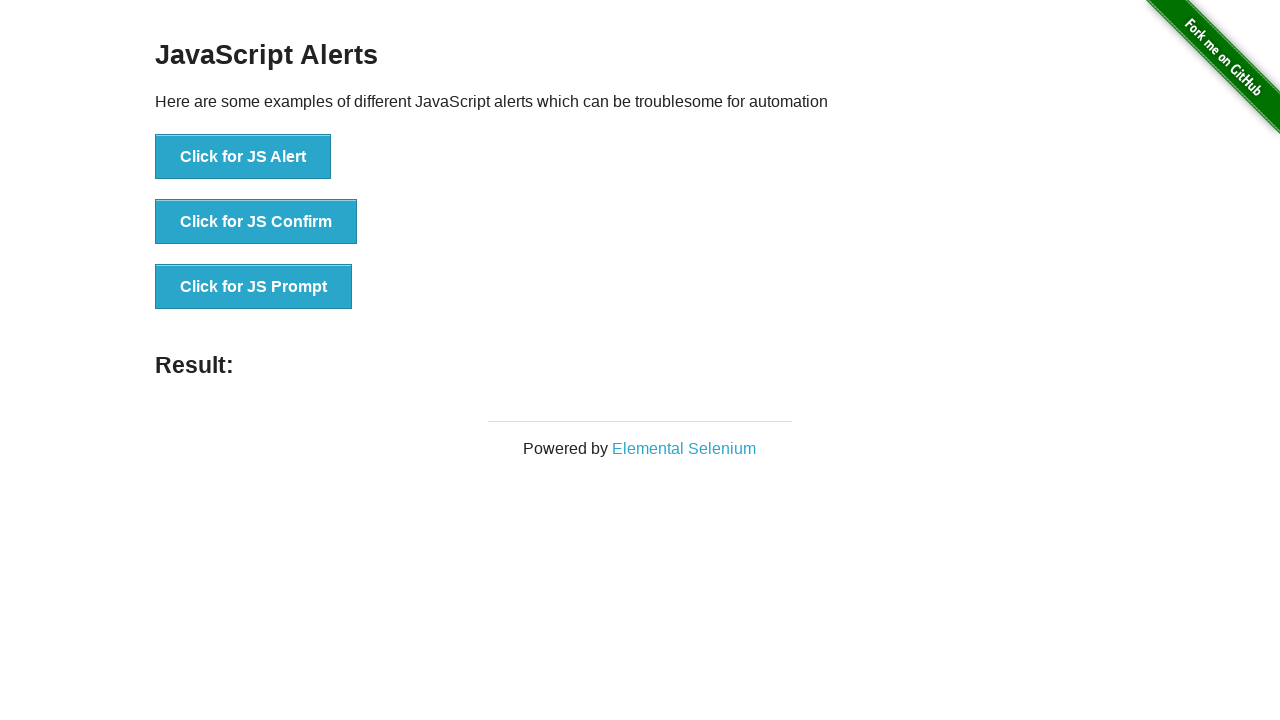

Set up dialog handler to accept prompt with text 'Hello Playwright!'
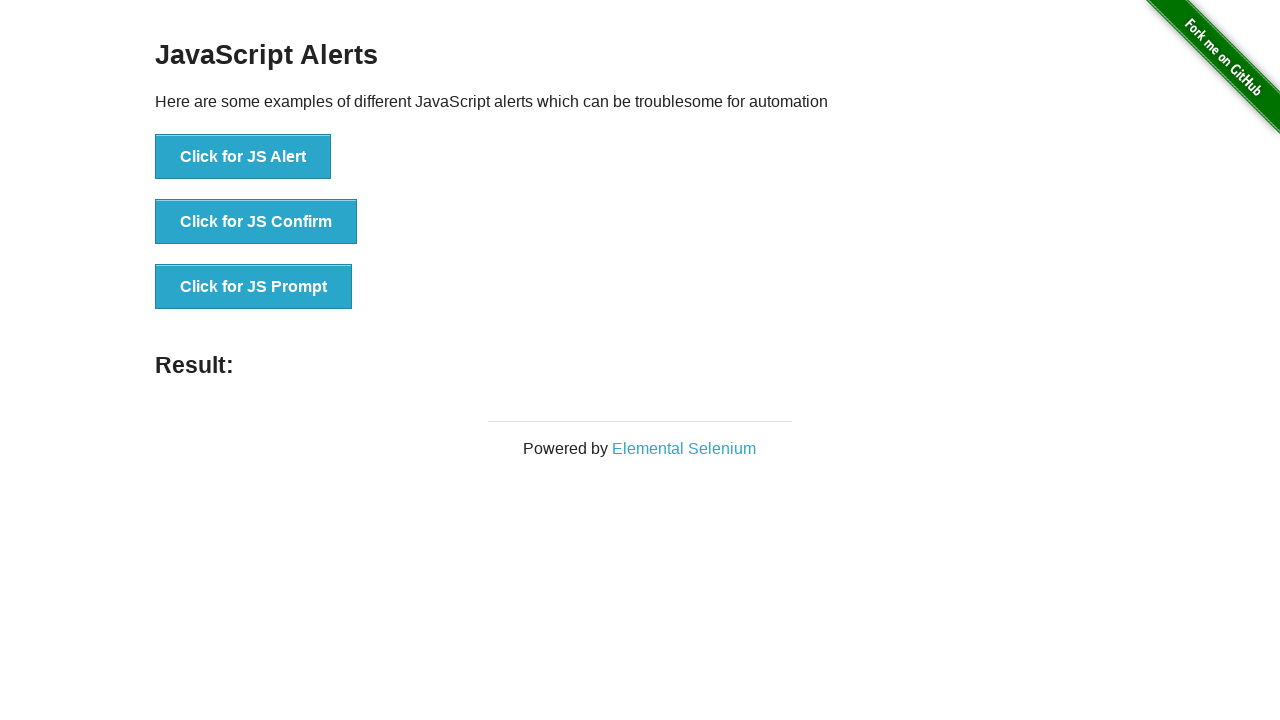

Clicked the 'Click for JS Prompt' button to trigger the prompt dialog at (254, 287) on xpath=//button[text()='Click for JS Prompt']
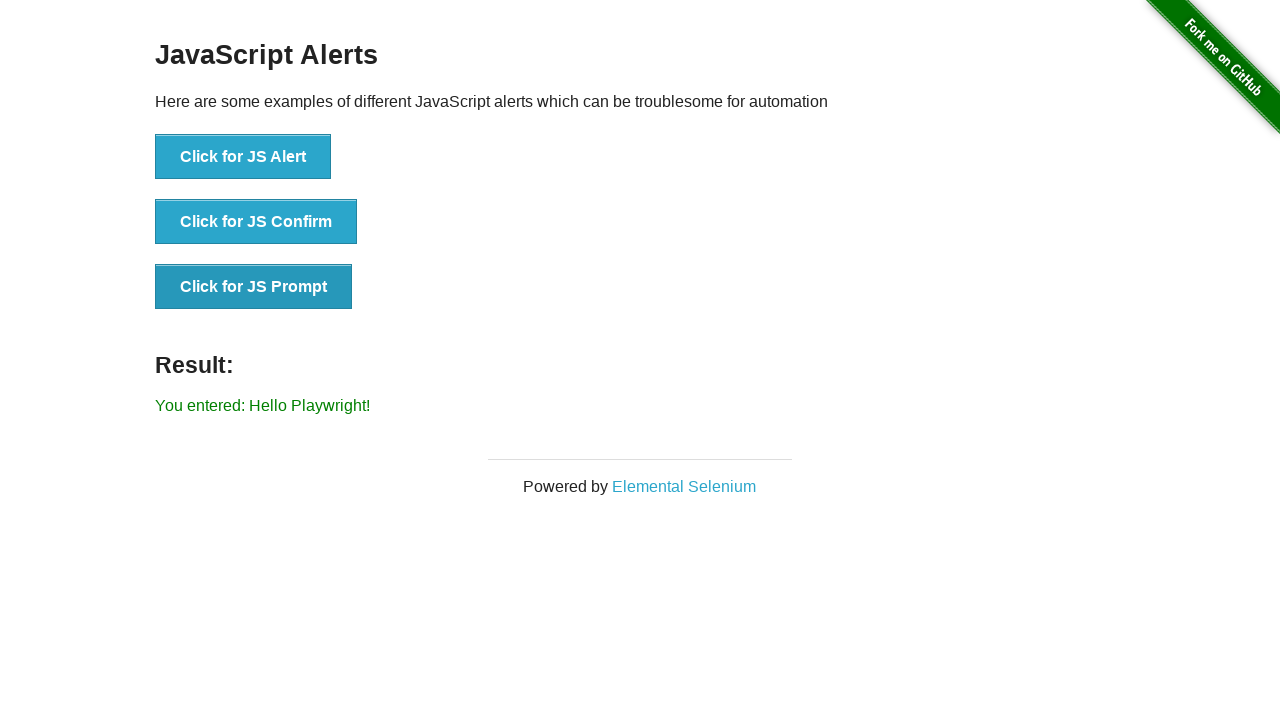

Prompt was accepted and result element loaded
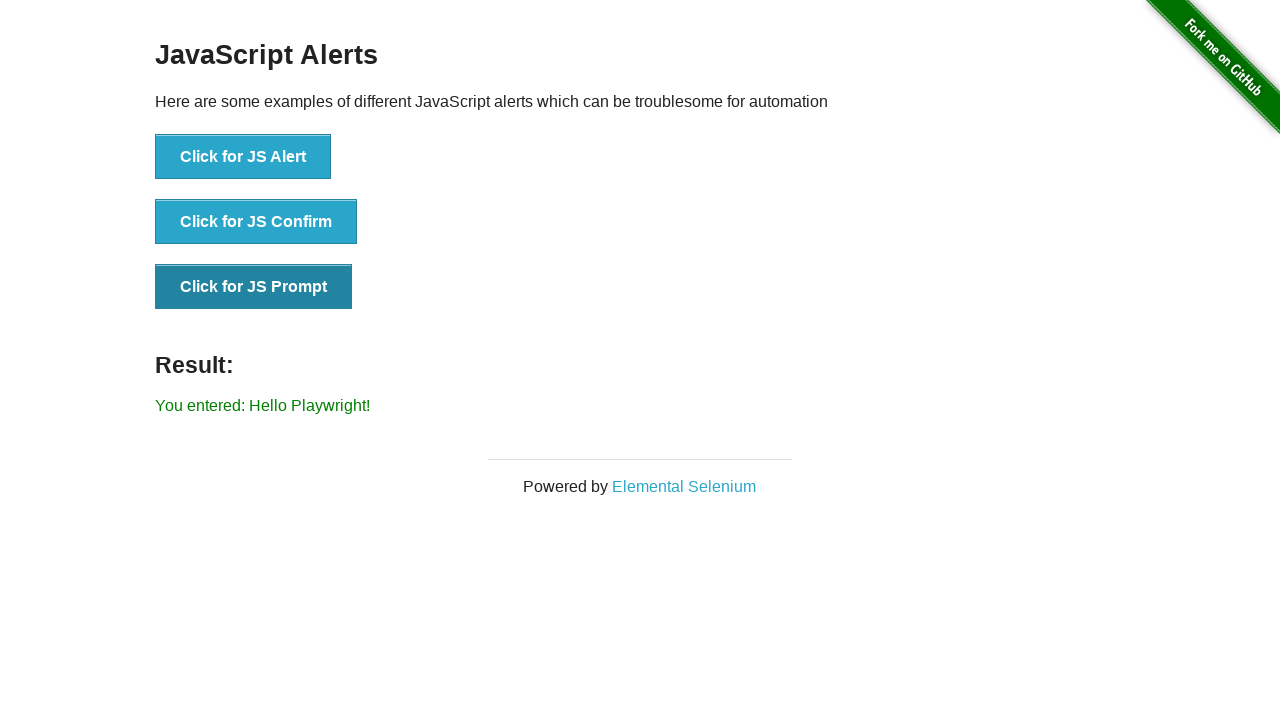

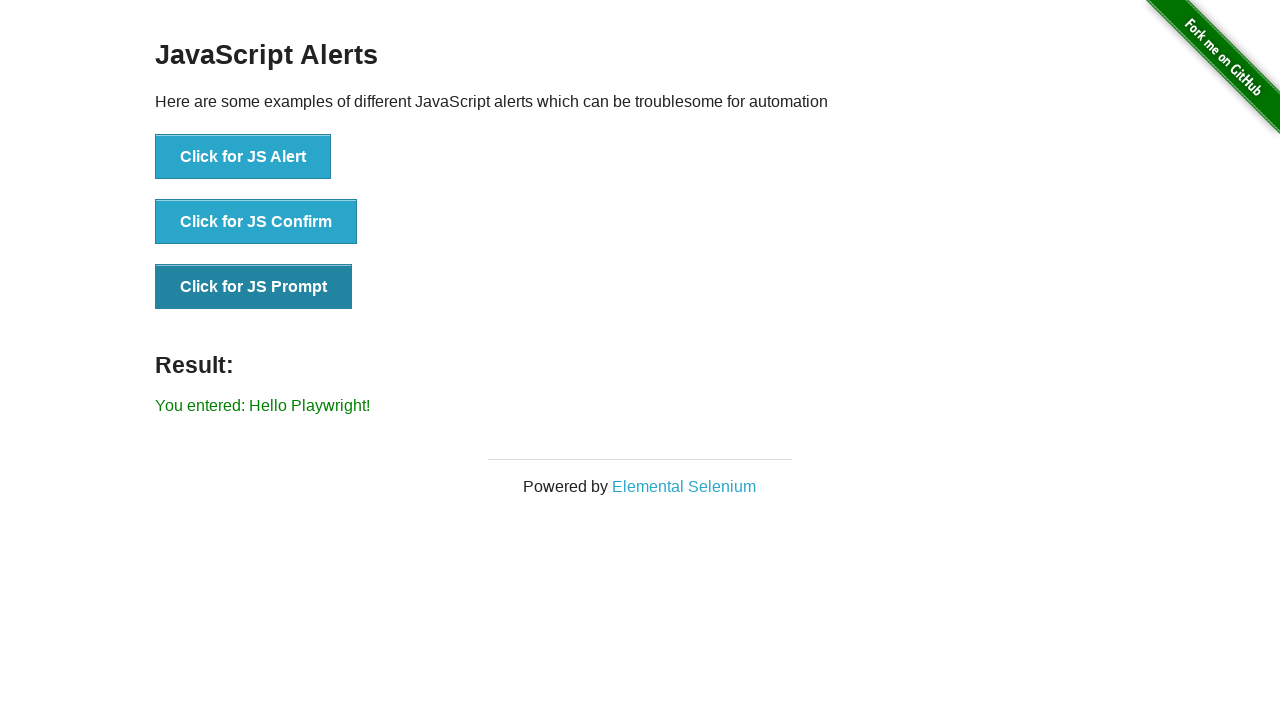